Tests the search functionality on the Tel Aviv municipality website by entering a Hebrew search term "ארועים" (events) and submitting the search, then navigating back to the homepage.

Starting URL: https://www.tel-aviv.gov.il/Pages/HomePage.aspx

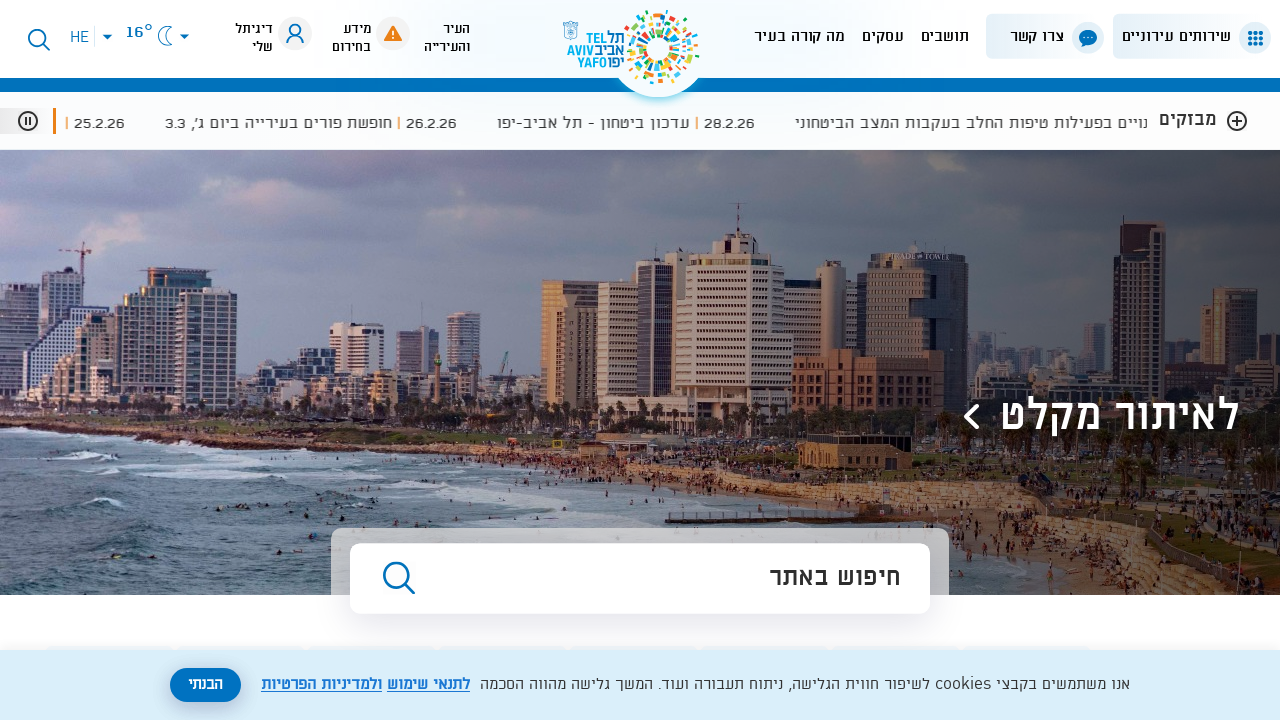

Filled search box with Hebrew search term 'ארועים' (events) on input[name='ctl00$PlaceHolderMain$ctl01$txtSearchHomepage']
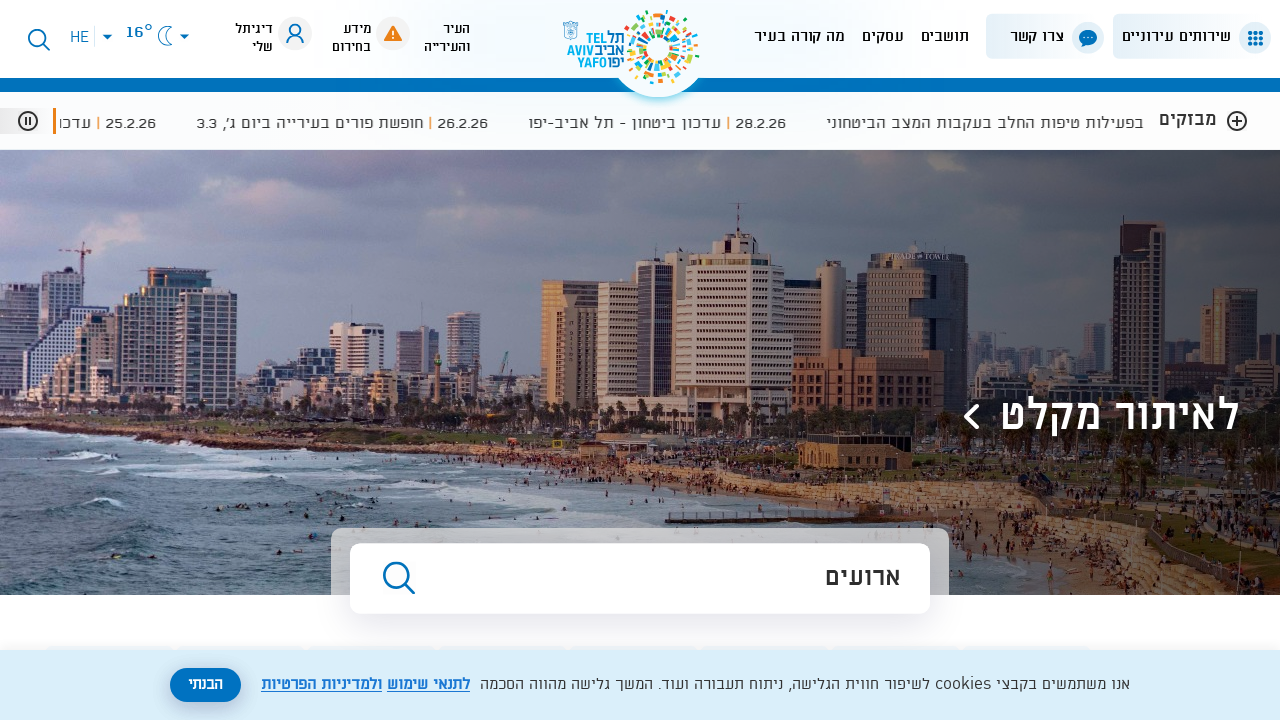

Pressed Enter to submit search on input[name='ctl00$PlaceHolderMain$ctl01$txtSearchHomepage']
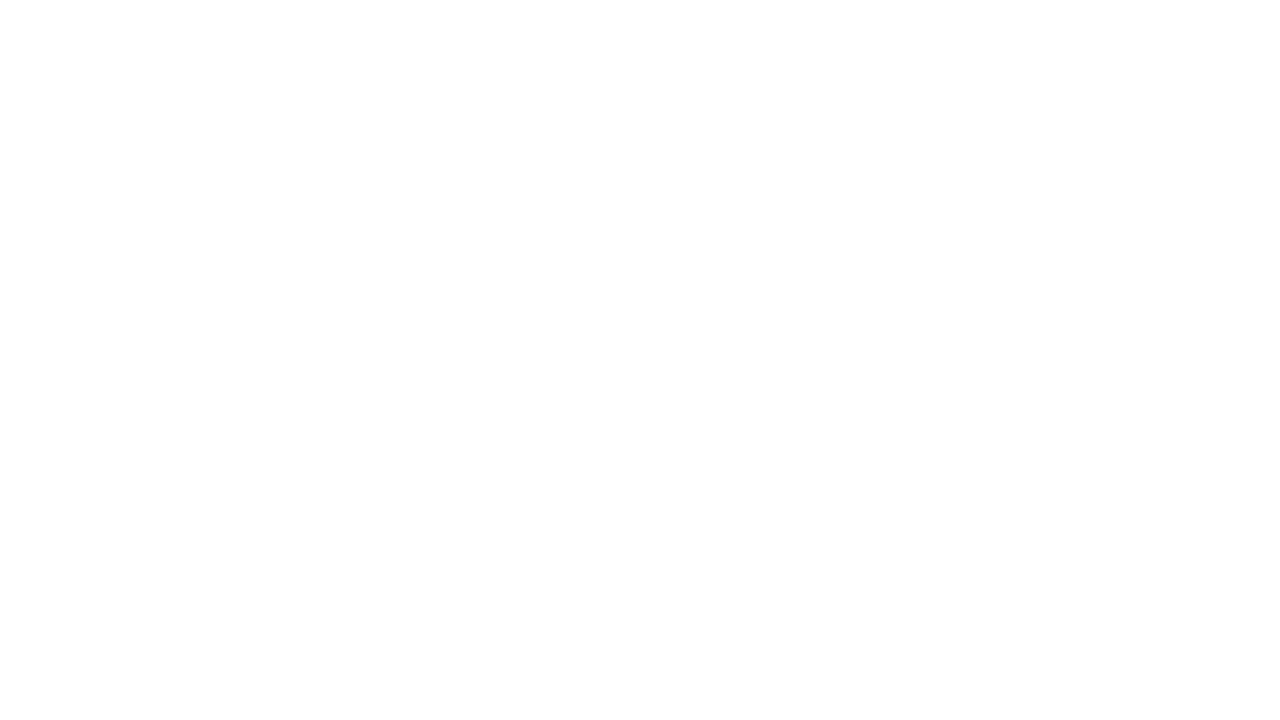

Search results page loaded
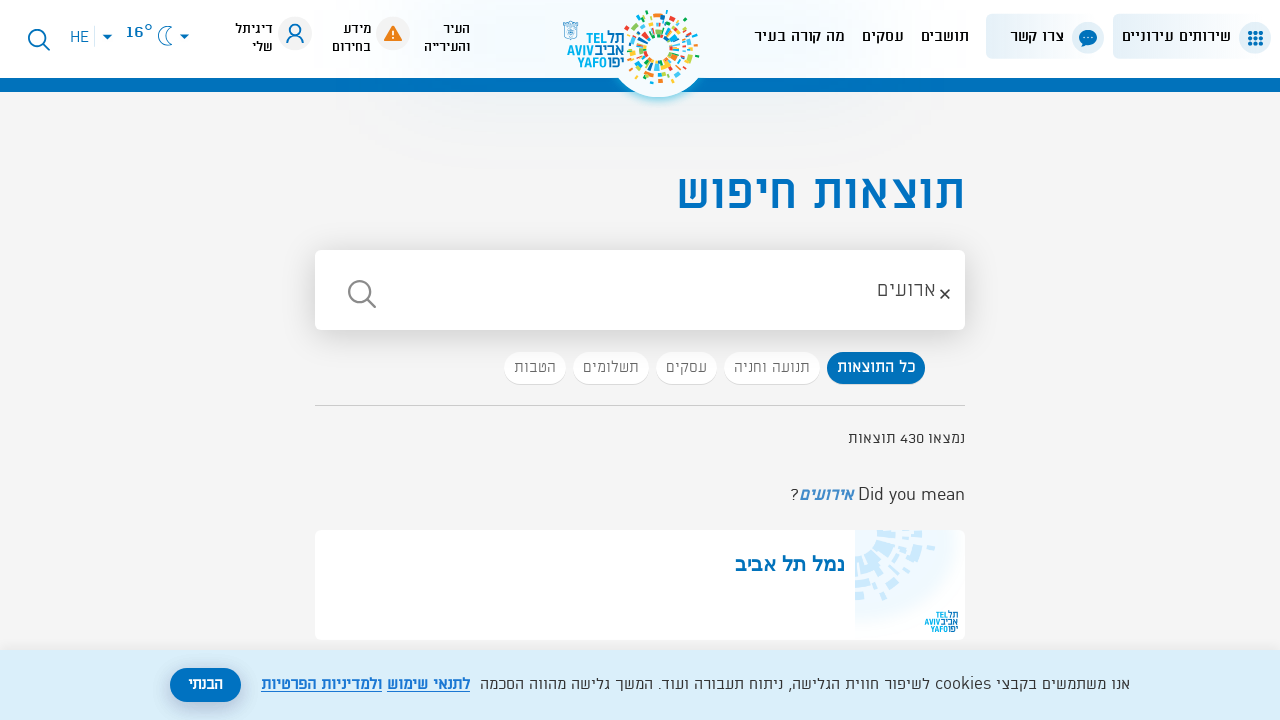

Navigated back to homepage
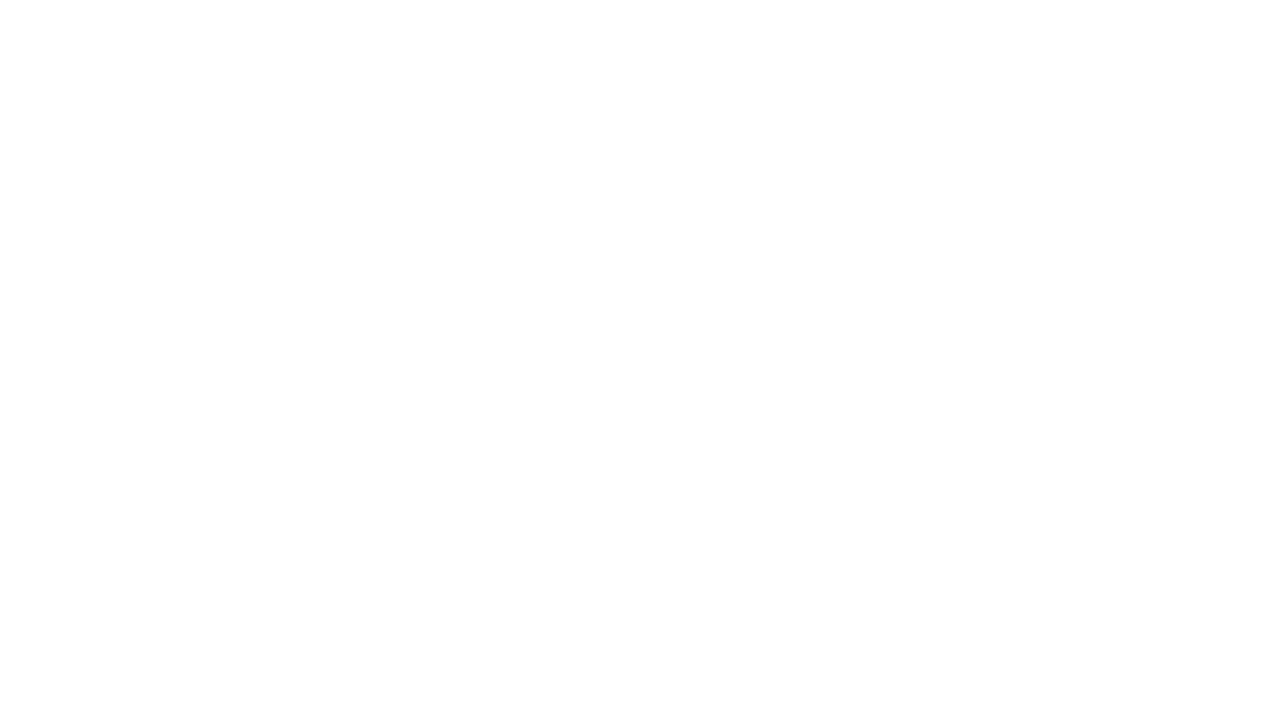

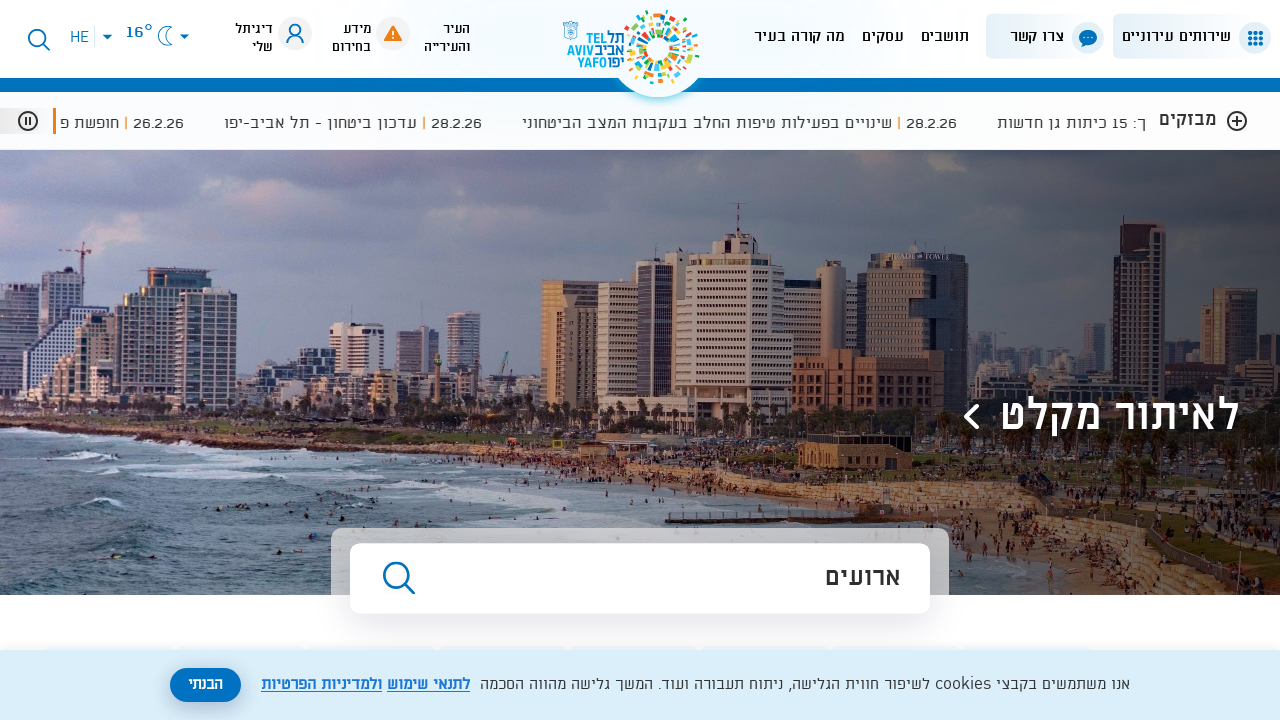